Tests that the text input field is cleared after adding a todo item

Starting URL: https://demo.playwright.dev/todomvc

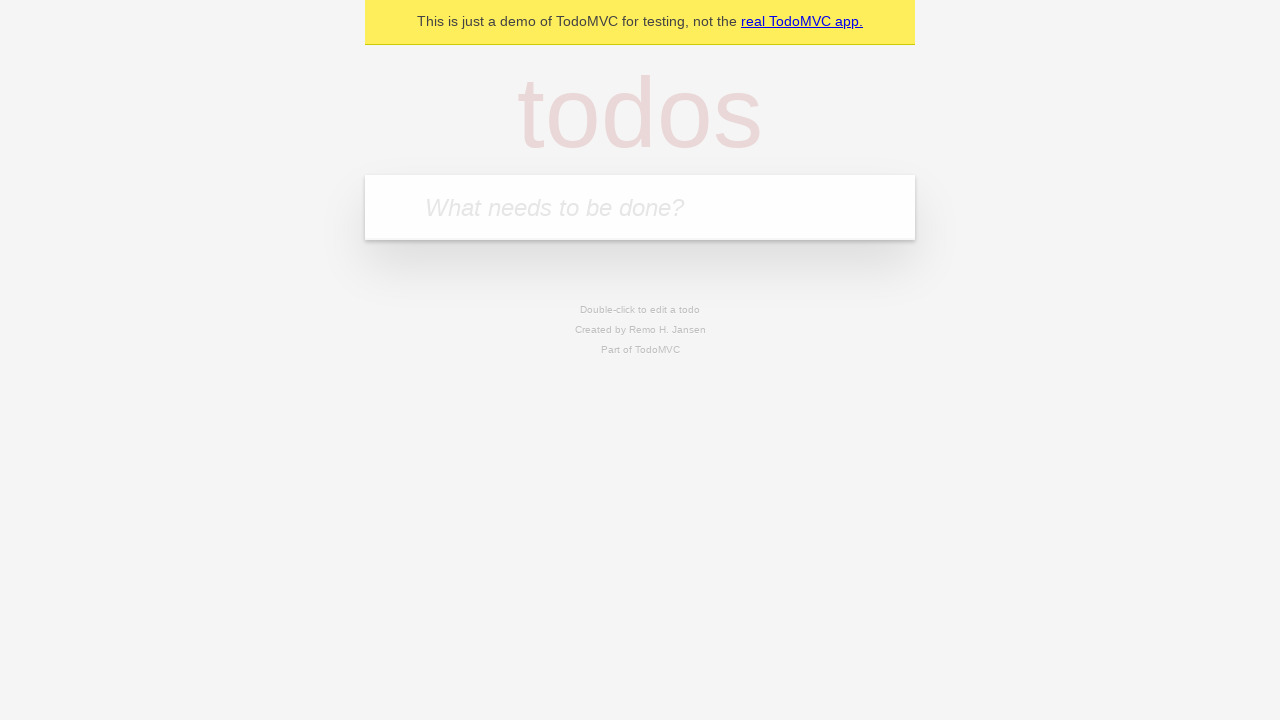

Filled text input field with 'buy some cheese' on .new-todo
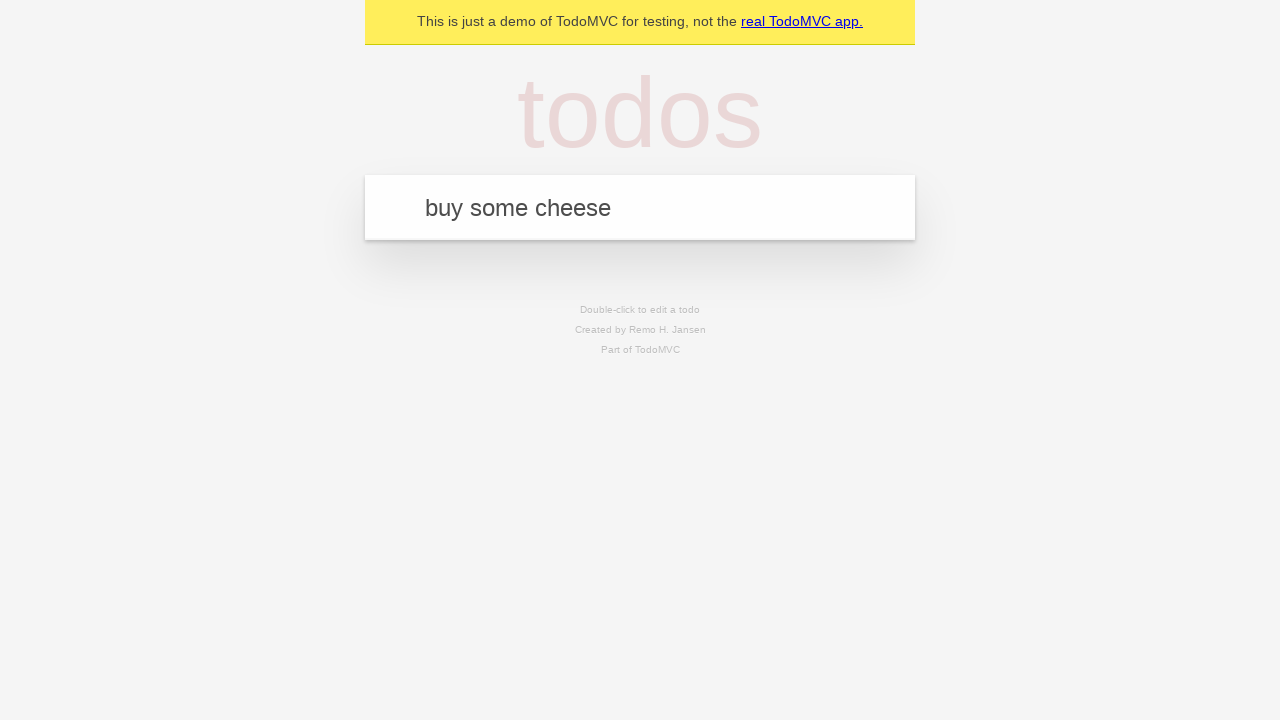

Pressed Enter to add todo item on .new-todo
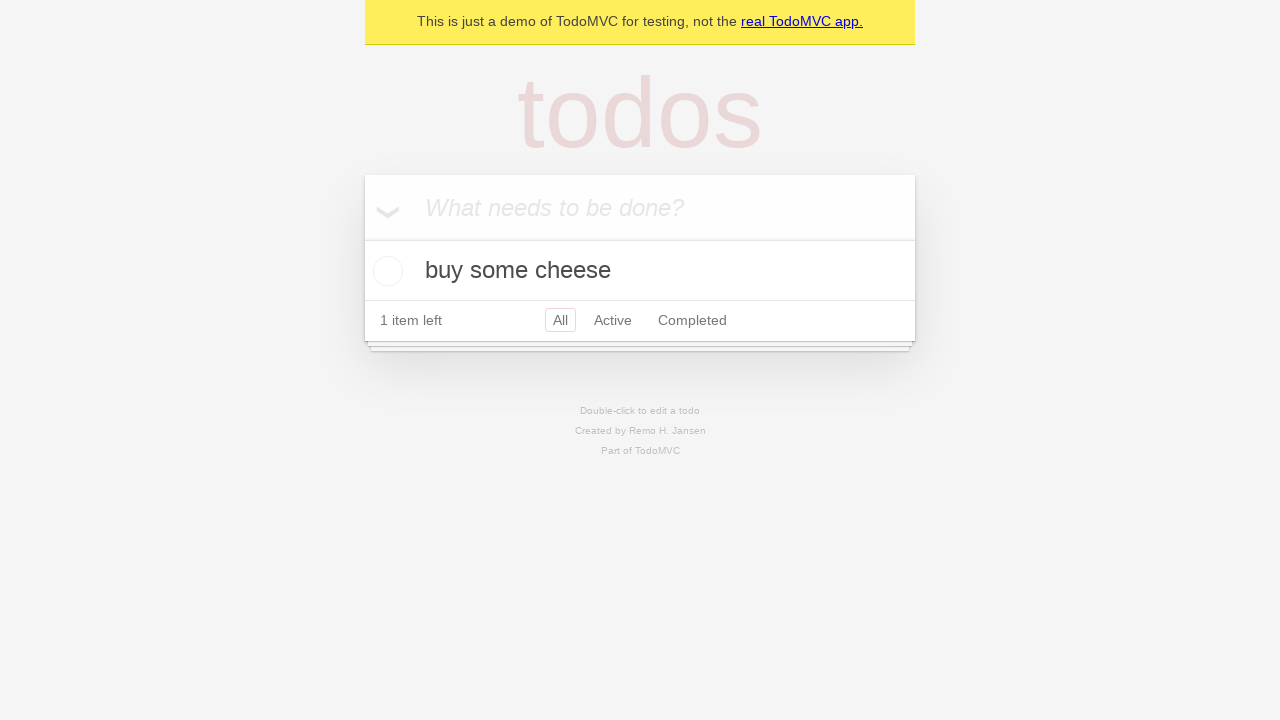

Todo item appeared in the list
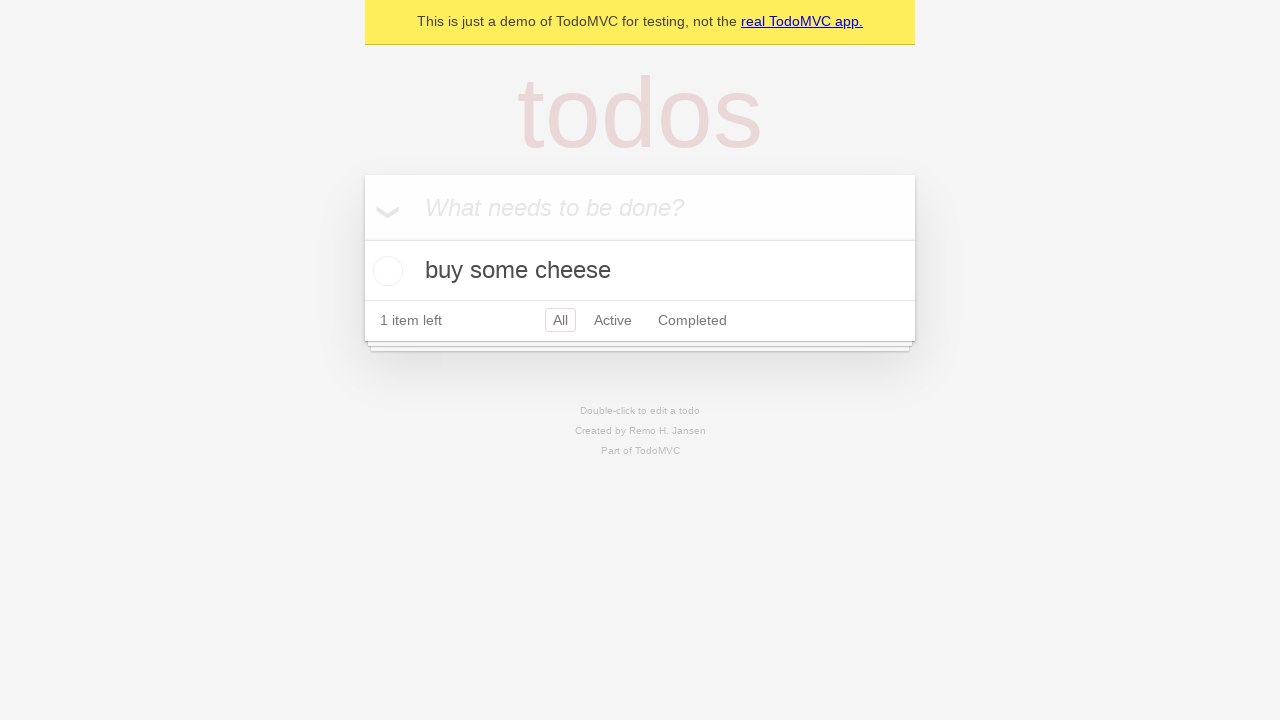

Verified that text input field was cleared after adding item
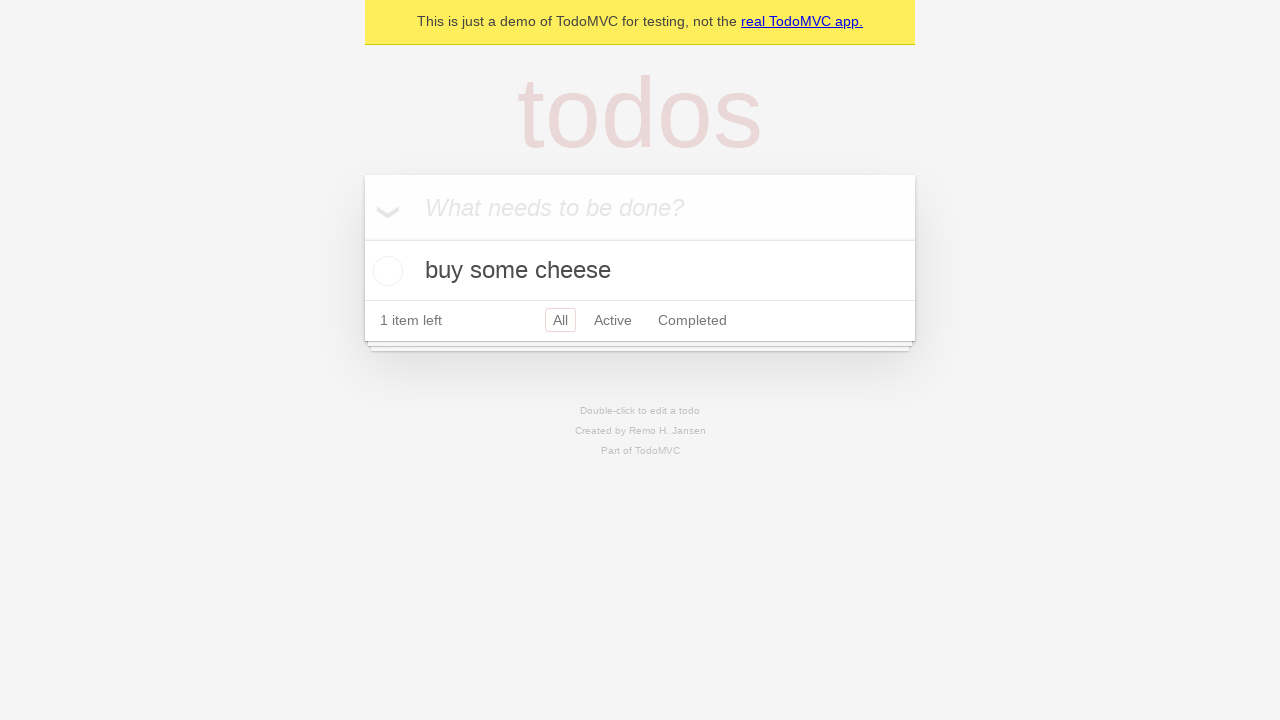

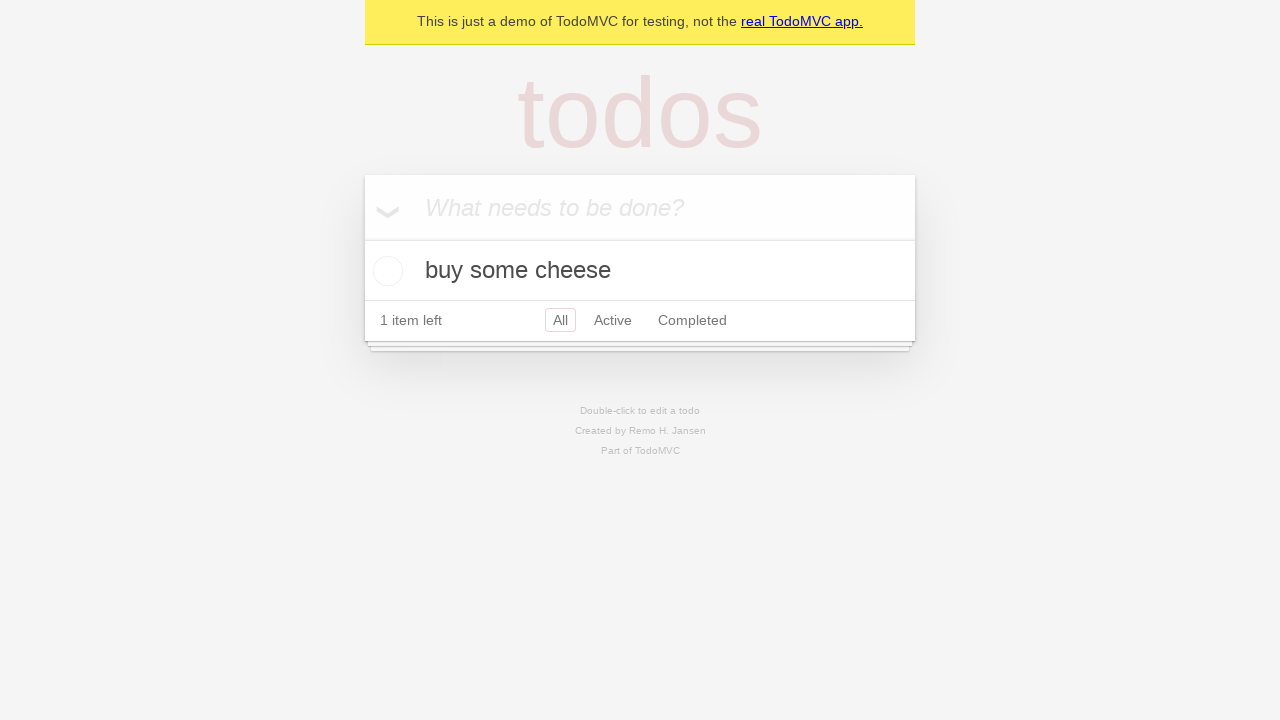